Navigates to an AJIO product page and verifies that product name and price elements are displayed

Starting URL: https://www.ajio.com/puma-court-shatter-low-sneakers/p/469515577_white

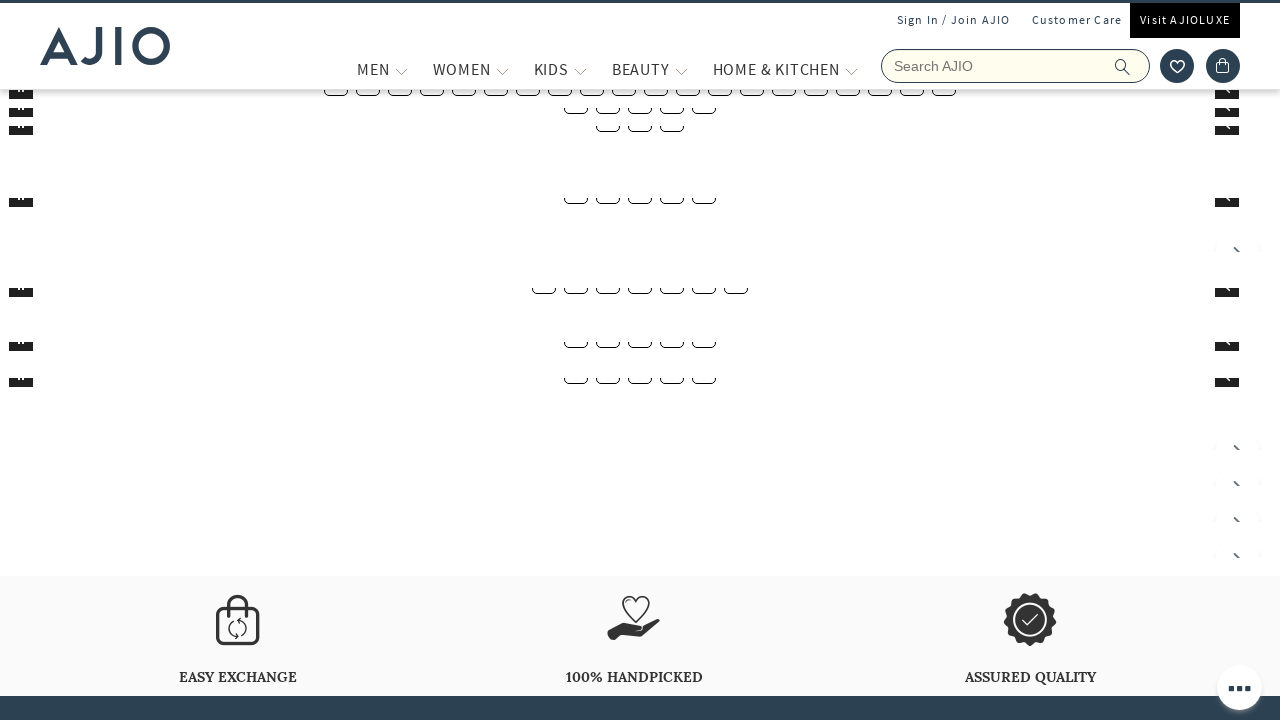

Navigated to AJIO product page for Puma Court Shatter Low Sneakers
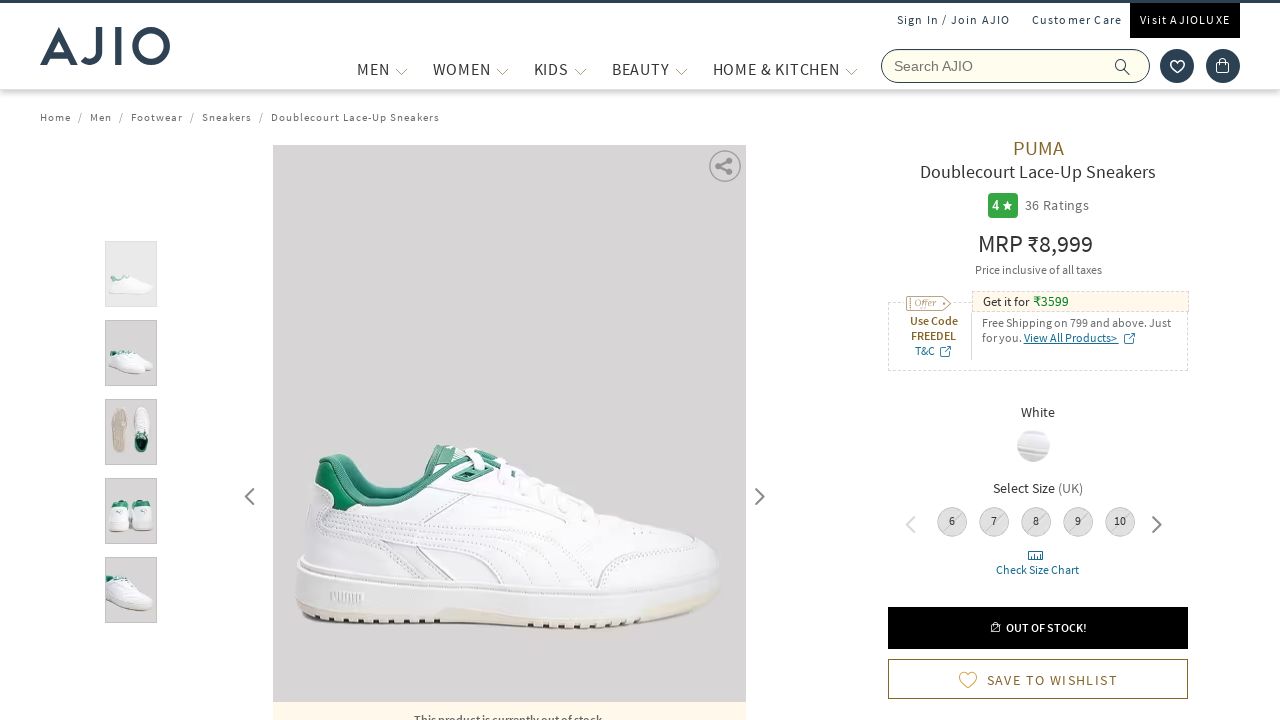

Product name element loaded and is visible
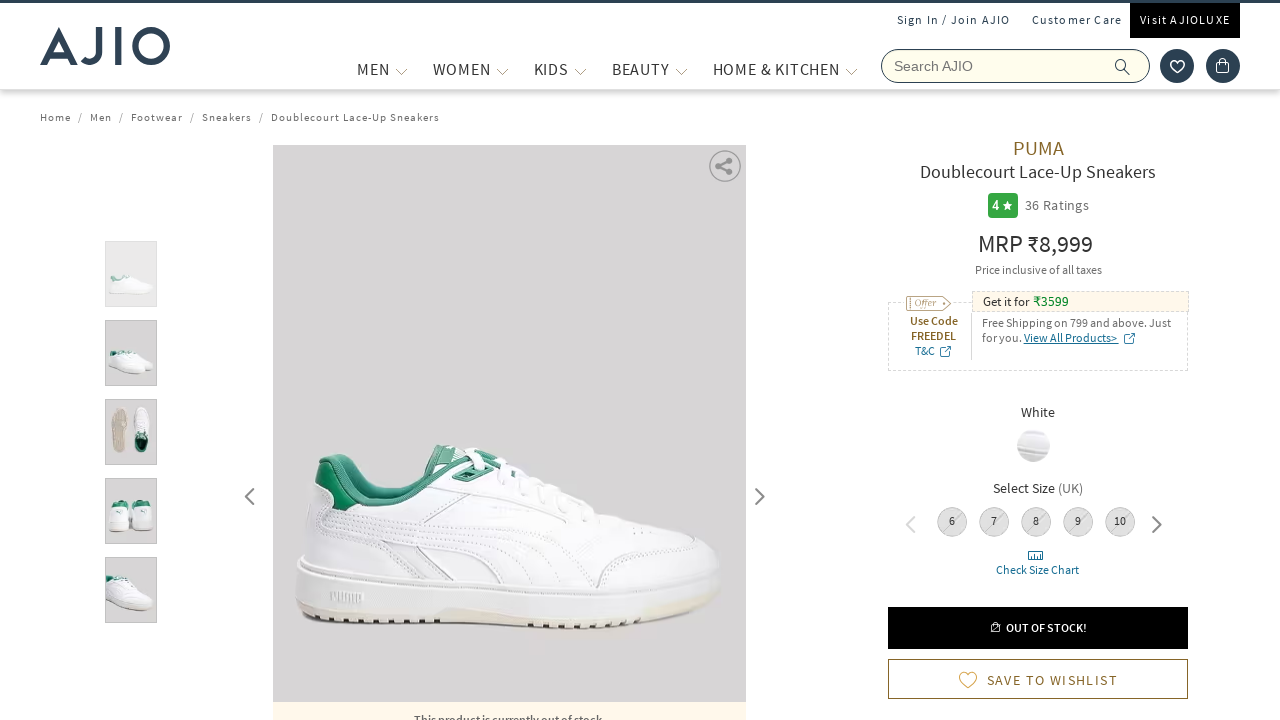

Product price element loaded and is visible
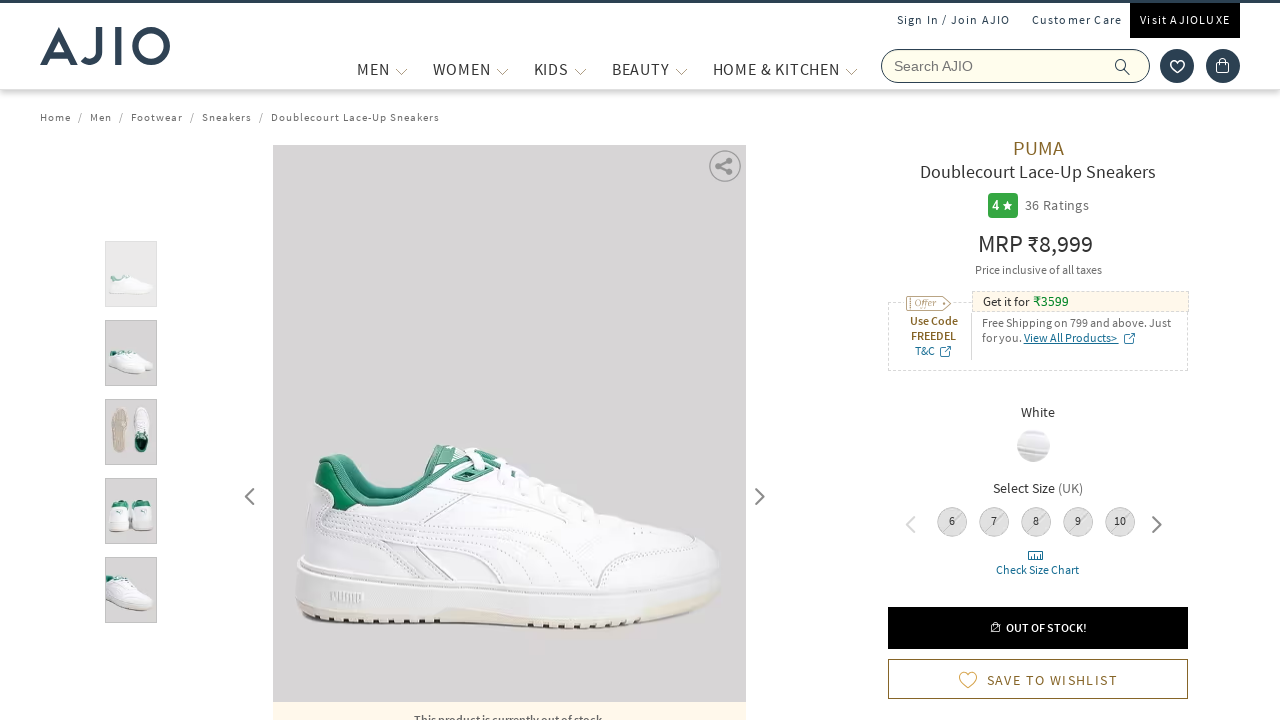

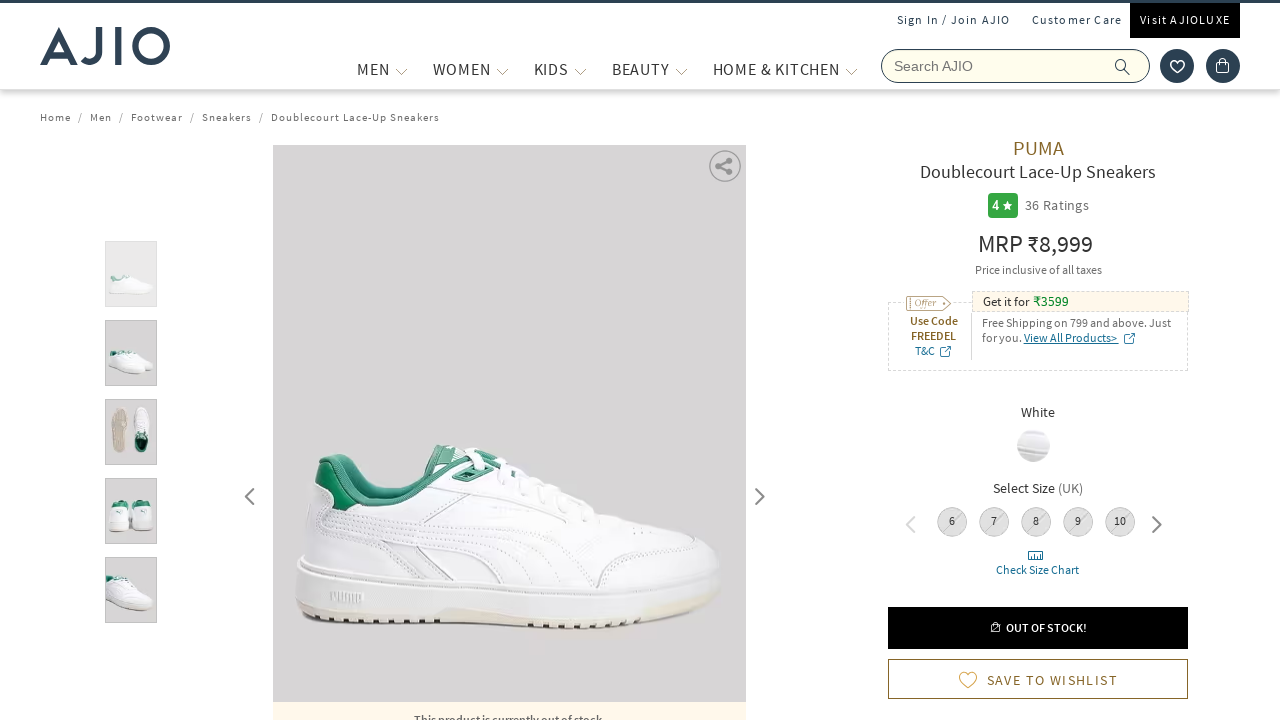